Navigates to the ChromeDriver storage page and clicks on a download link for the Windows ChromeDriver zip file

Starting URL: https://chromedriver.storage.googleapis.com/index.html?path=94.0.4606.41/

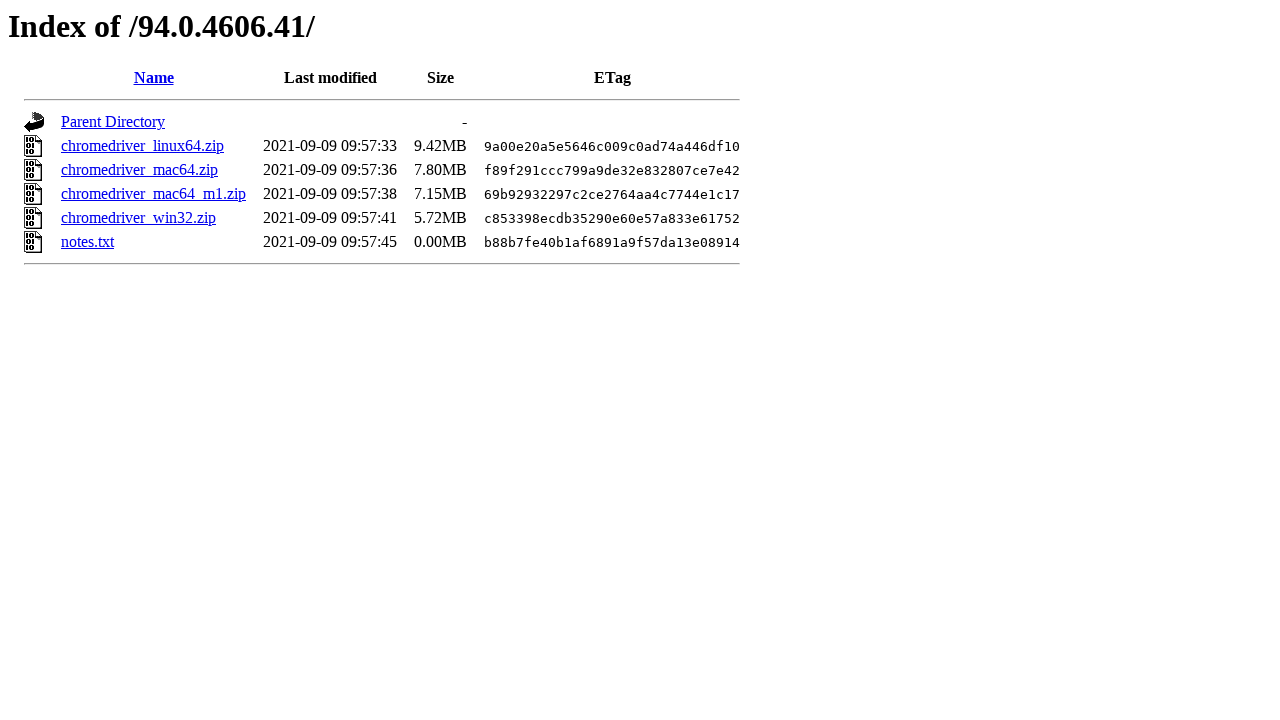

Reloaded the ChromeDriver storage page
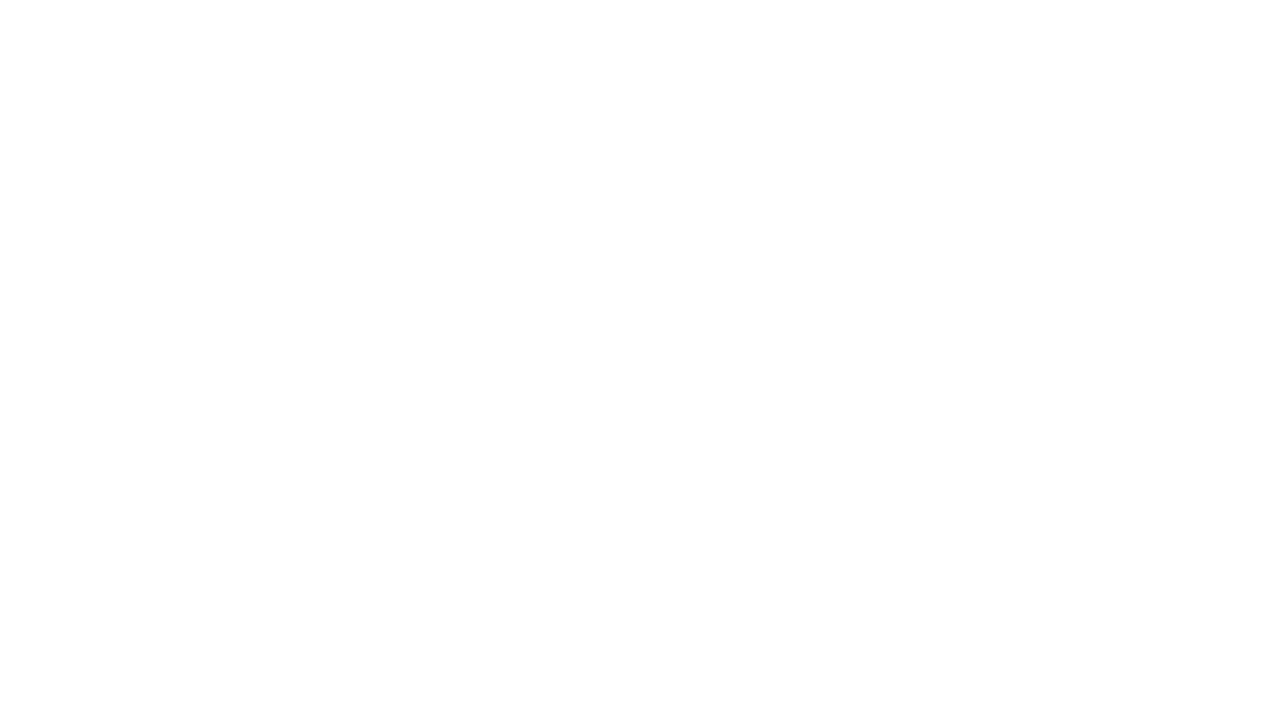

Waited for page to reach networkidle state
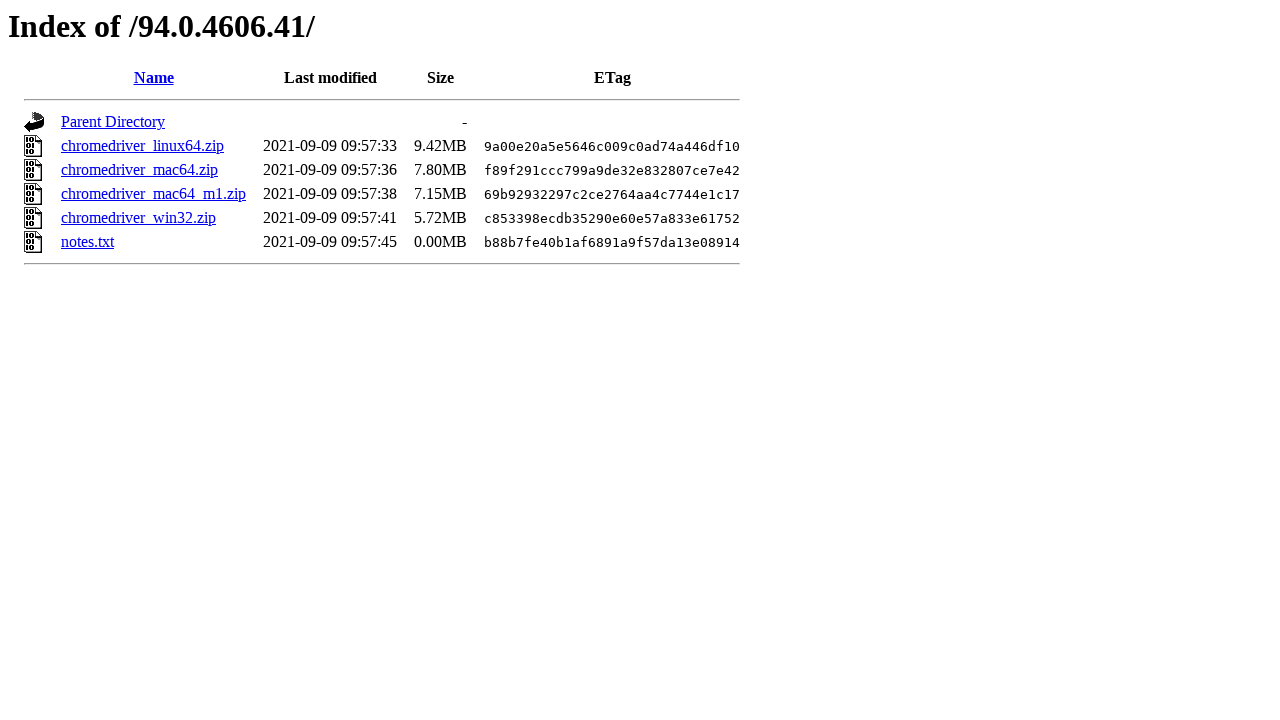

Clicked on Windows ChromeDriver zip download link at (138, 218) on a[href='/94.0.4606.41/chromedriver_win32.zip']
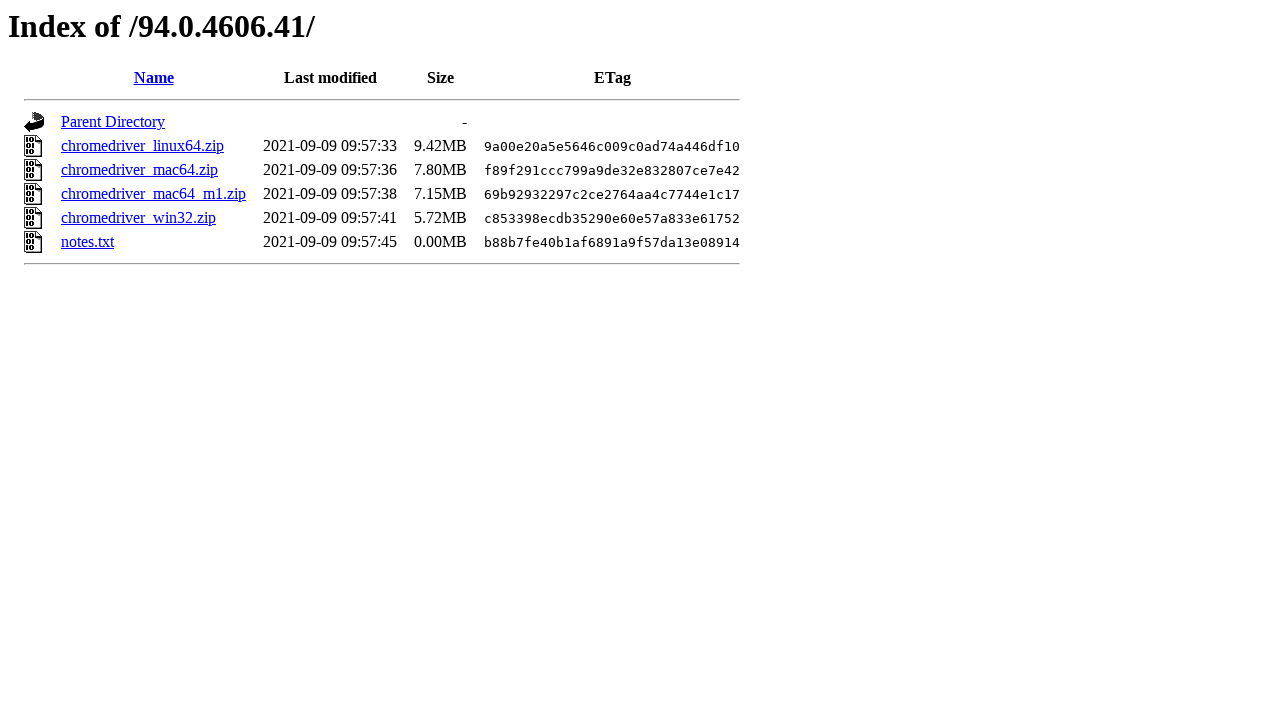

Waited 2 seconds for download action to register
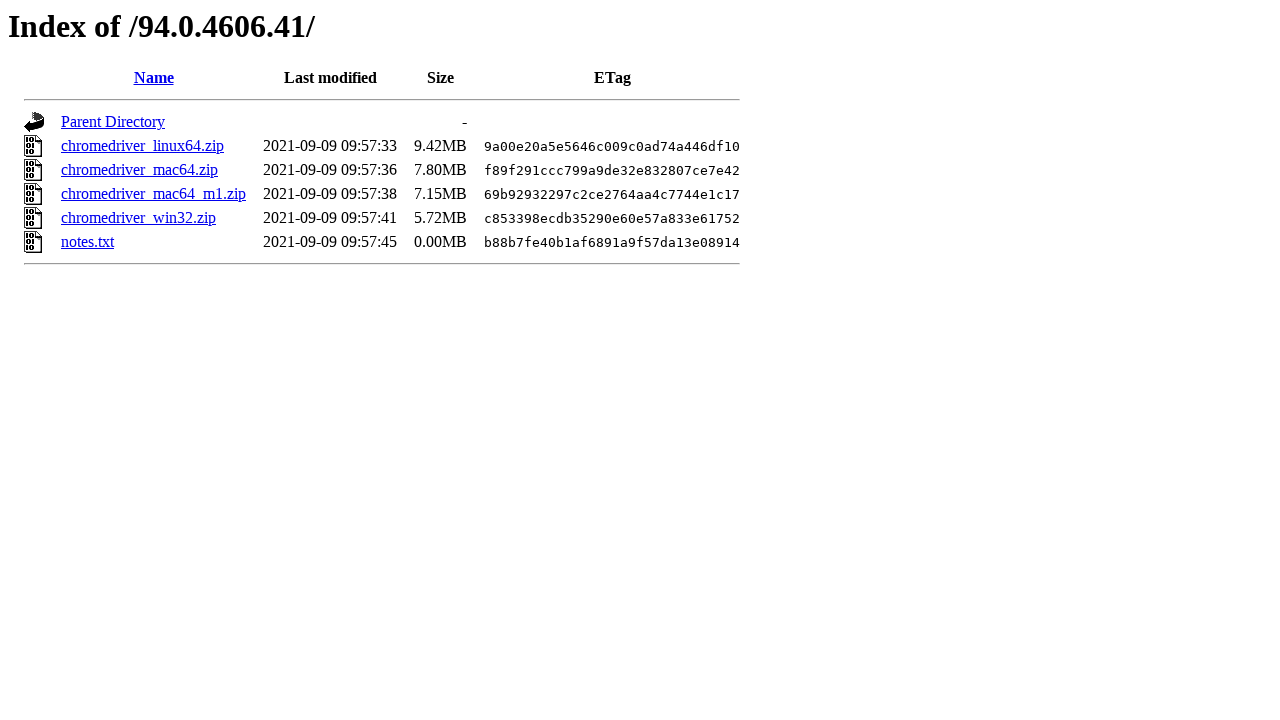

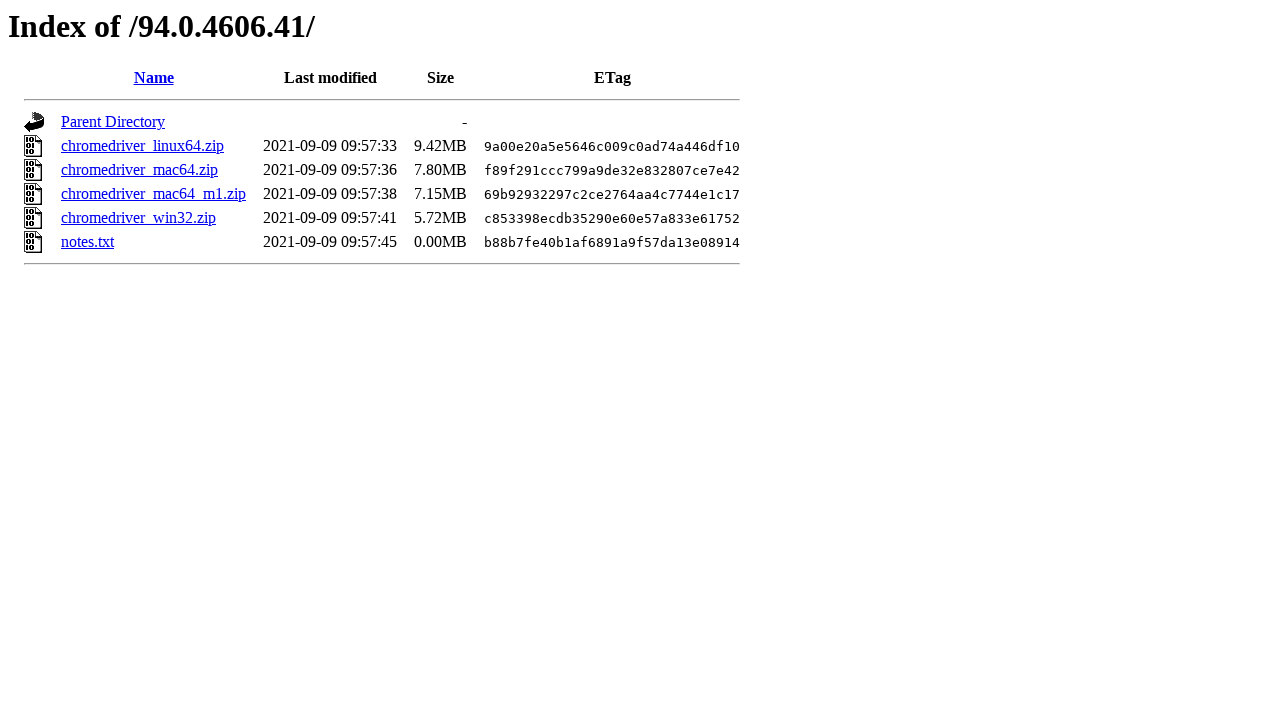